Tests a sign-up form by filling in username, password, confirm password, and email fields, then submitting the form and verifying the confirmation message

Starting URL: https://v1.training-support.net/selenium/dynamic-attributes

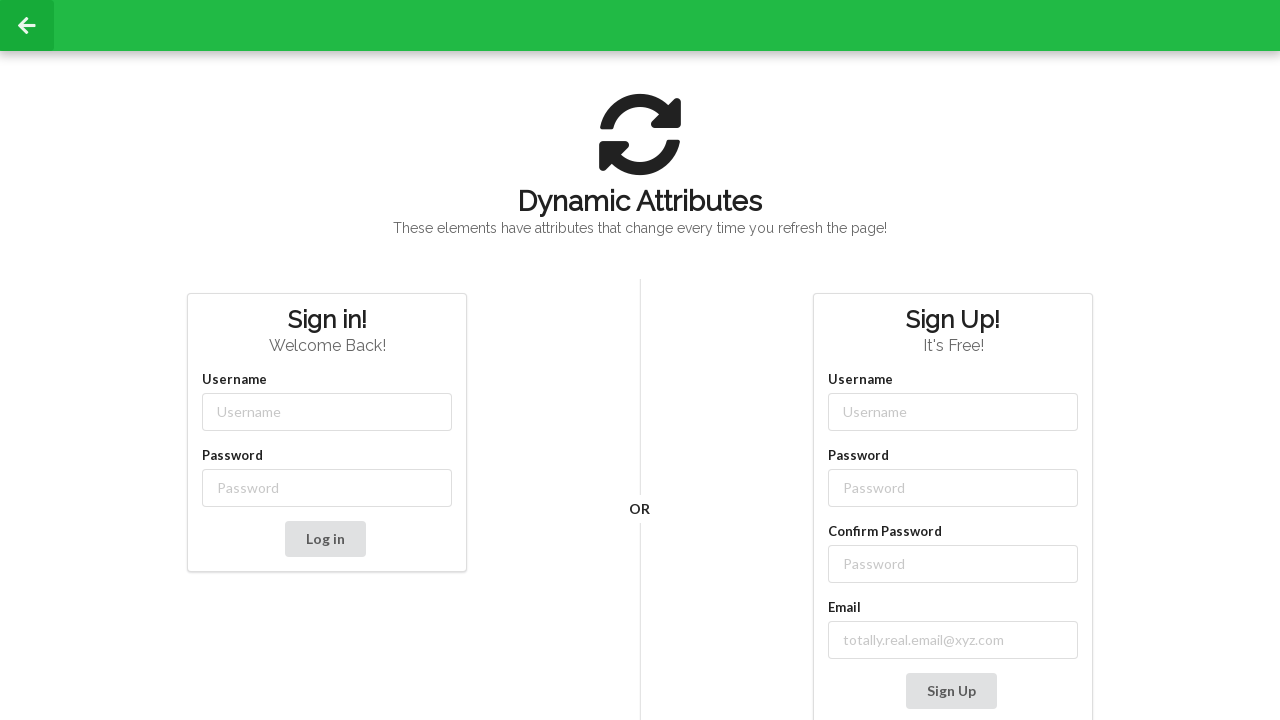

Filled username field with 'test' on input[placeholder='Username'] >> nth=1
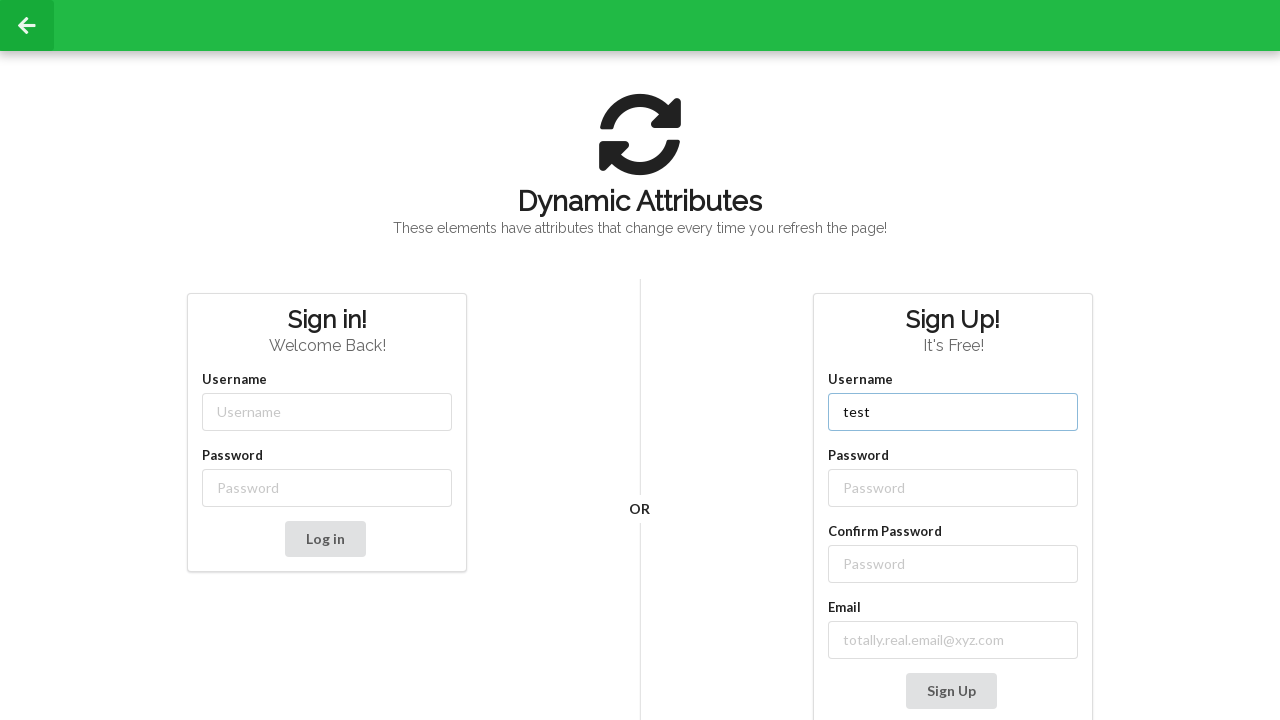

Filled password field with 'Password@123' on input[placeholder='Password'] >> nth=1
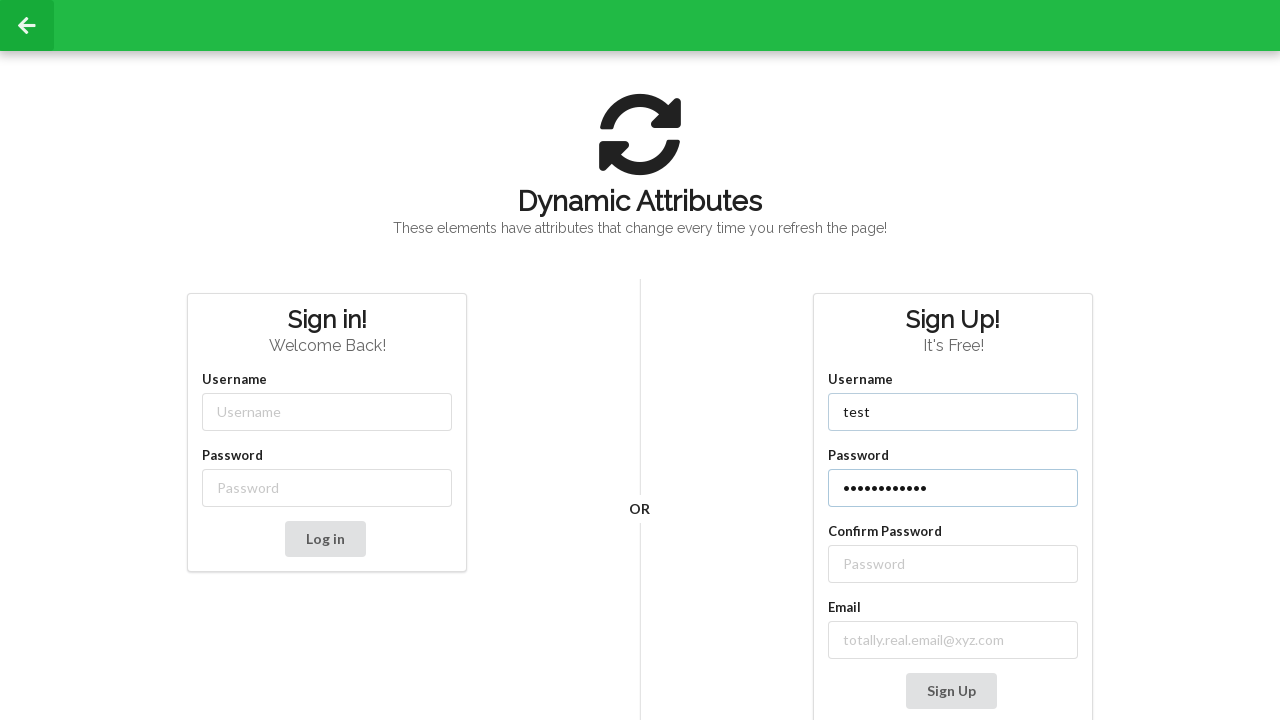

Filled confirm password field with 'Password@123' on input[placeholder='Password'] >> nth=2
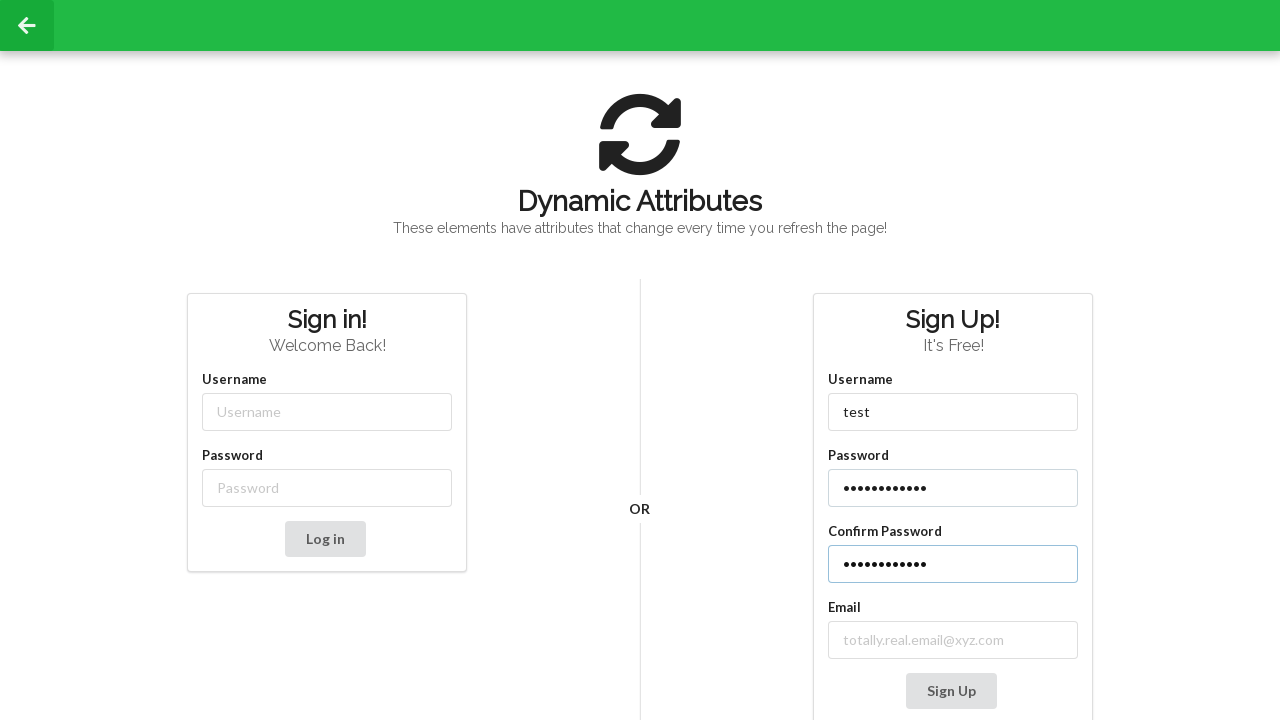

Filled email field with 'xyz@gmail.com' on input[type='email']
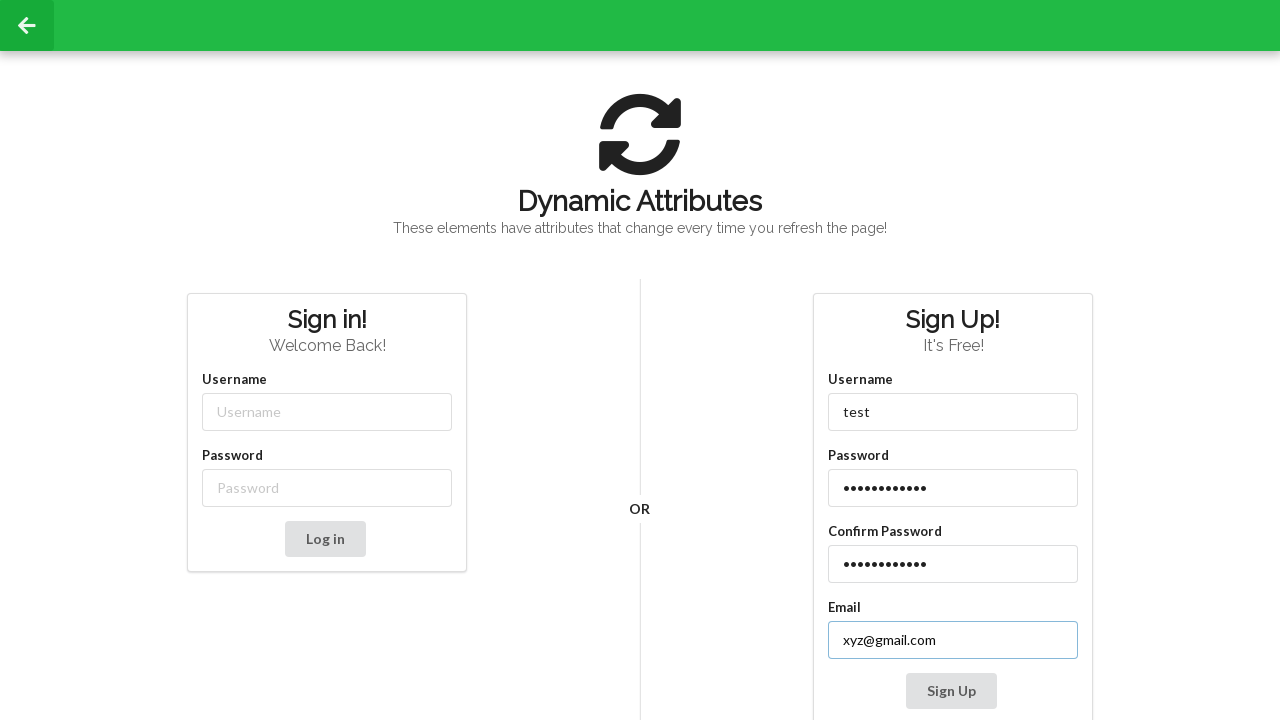

Clicked Sign Up button to submit form at (951, 691) on button:has-text('Sign Up')
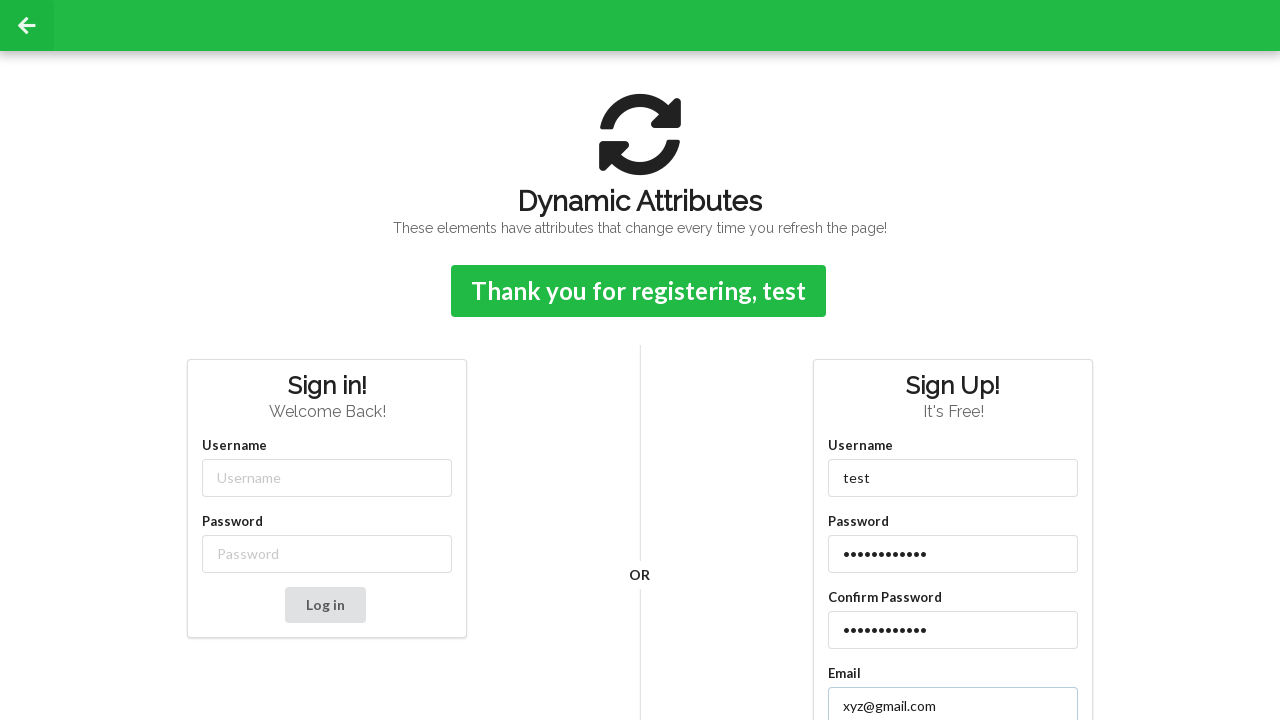

Confirmation message appeared after form submission
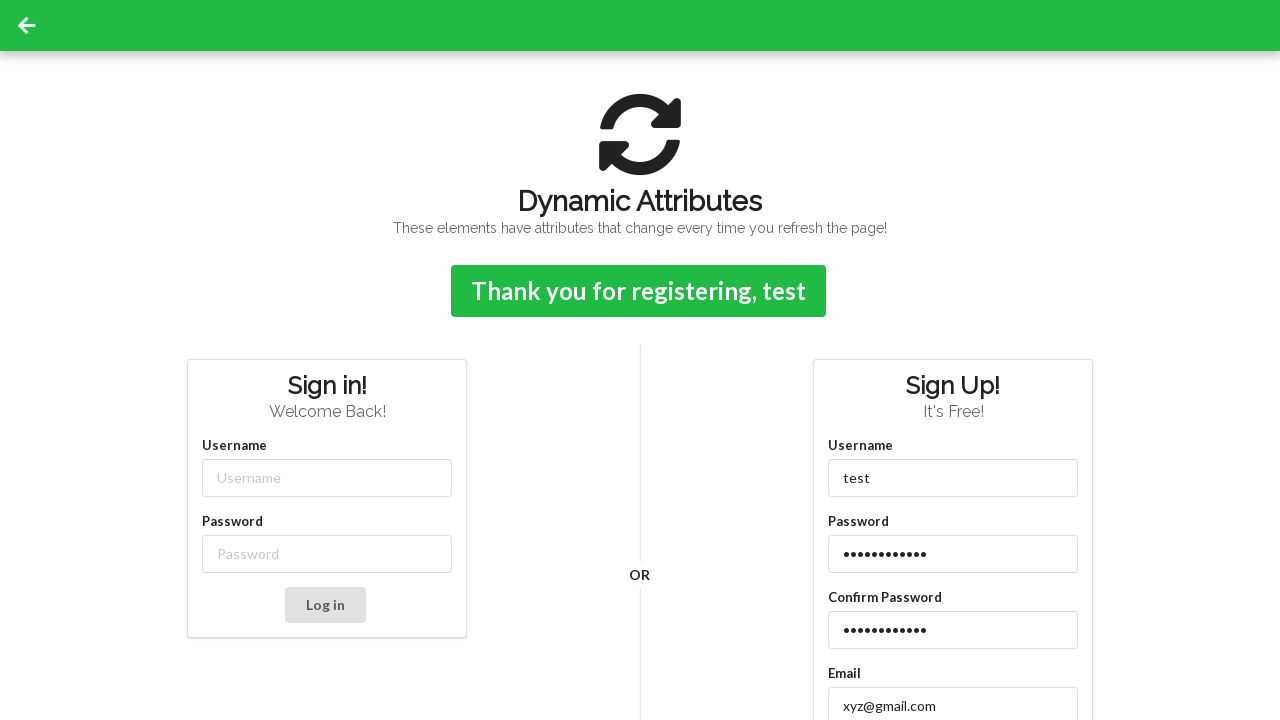

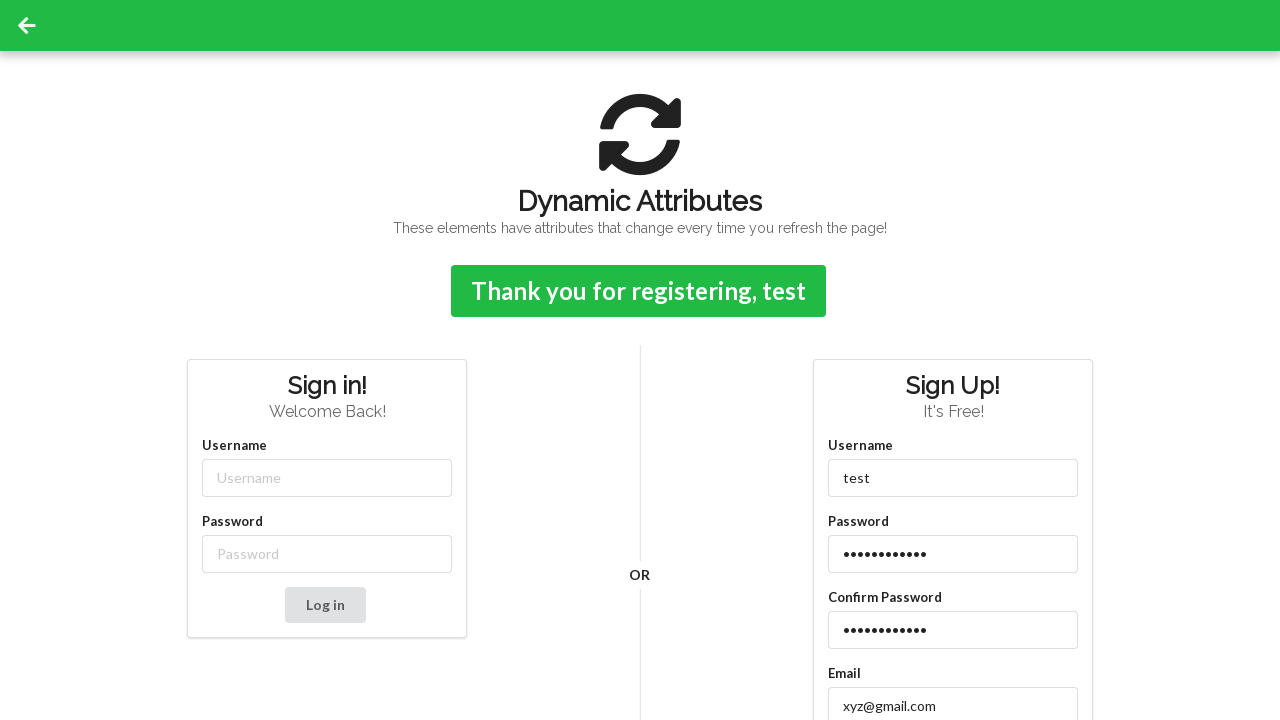